Tests popup interaction on a training website by clicking a launcher button to open a popup, filling in form fields within the popup, submitting the form, and verifying the response message.

Starting URL: https://training-support.net/webelements/popups

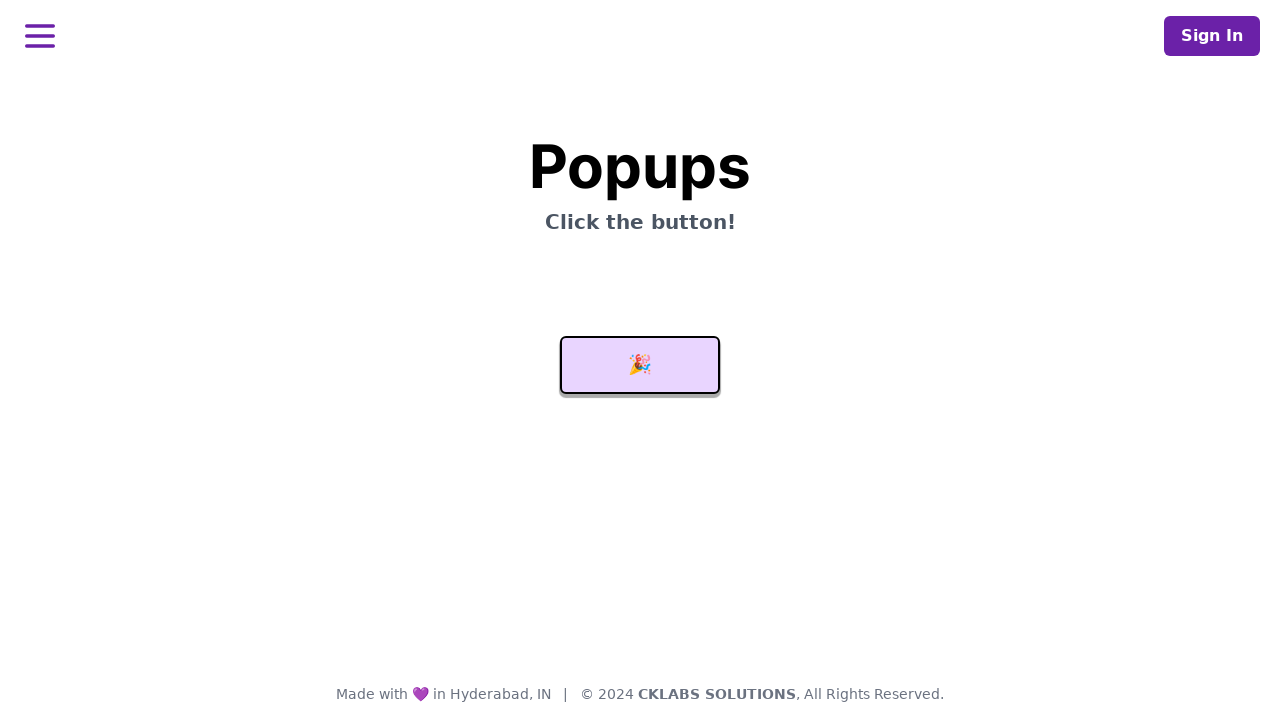

Clicked launcher button to open popup at (640, 365) on #launcher
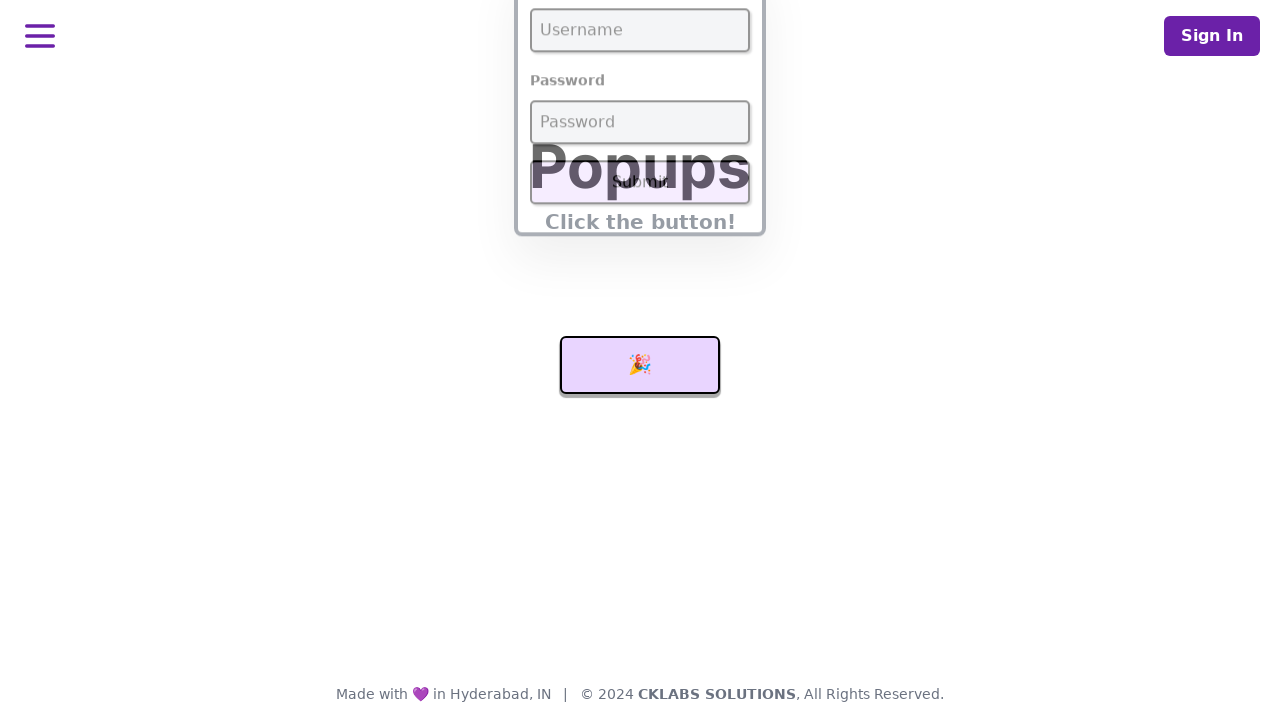

Username field became visible in popup
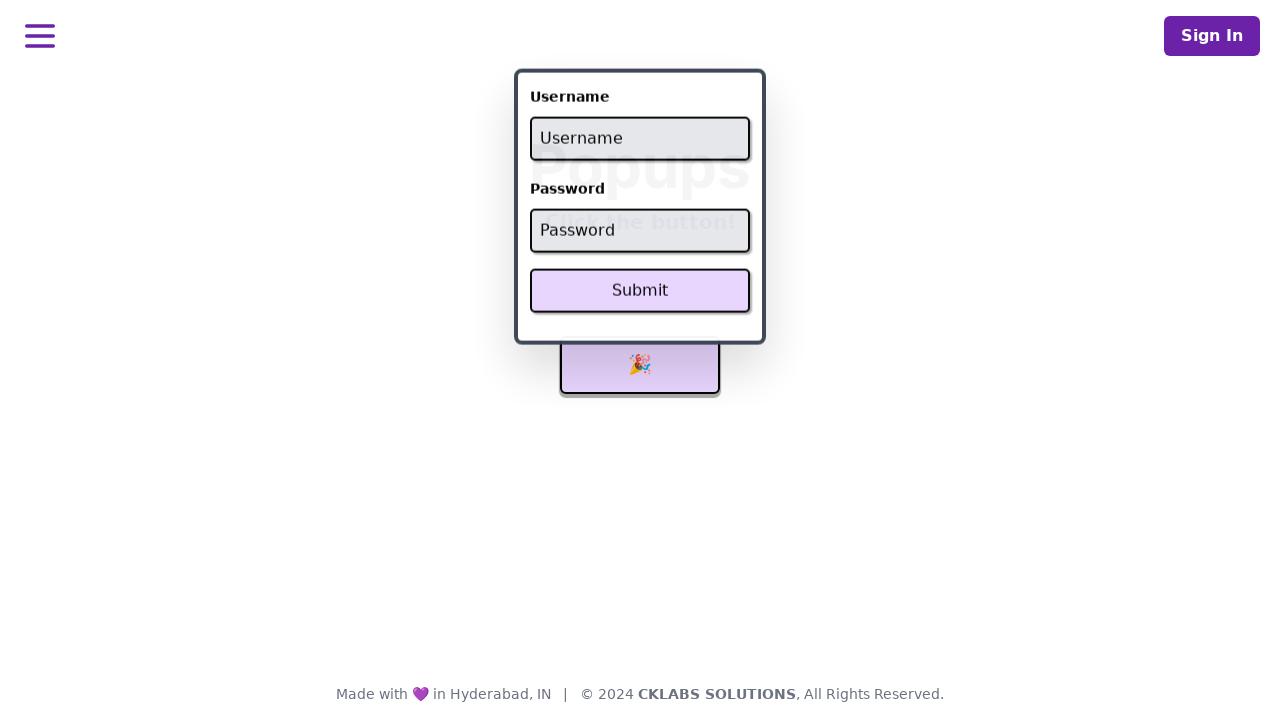

Filled username field with 'admin' on #username
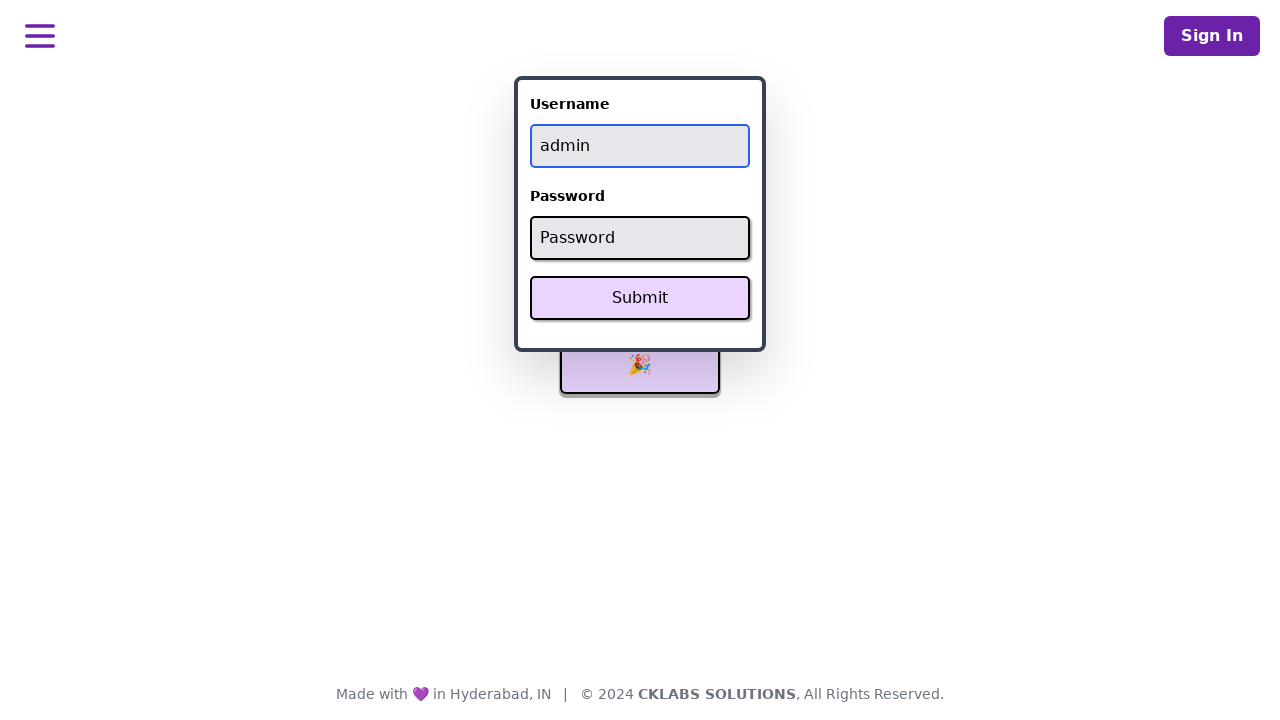

Filled password field with 'password' on #password
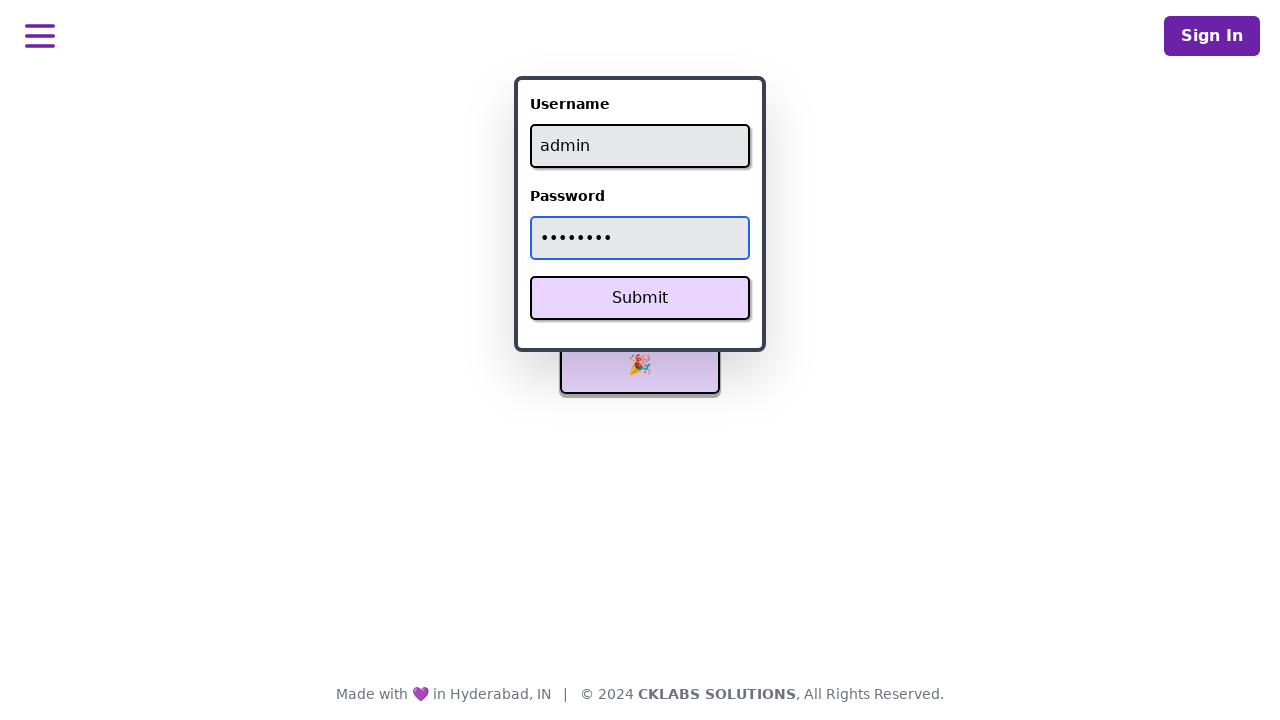

Clicked Submit button to submit popup form at (640, 298) on xpath=//button[text()='Submit']
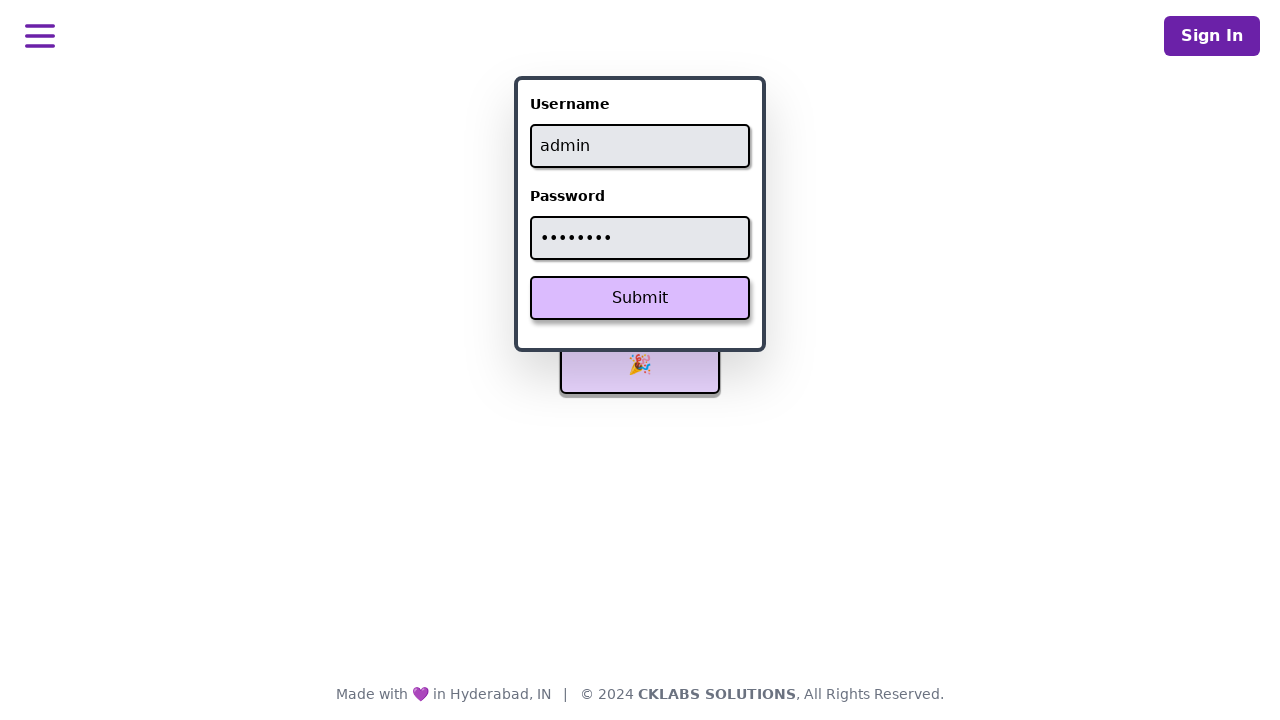

Response message appeared after form submission
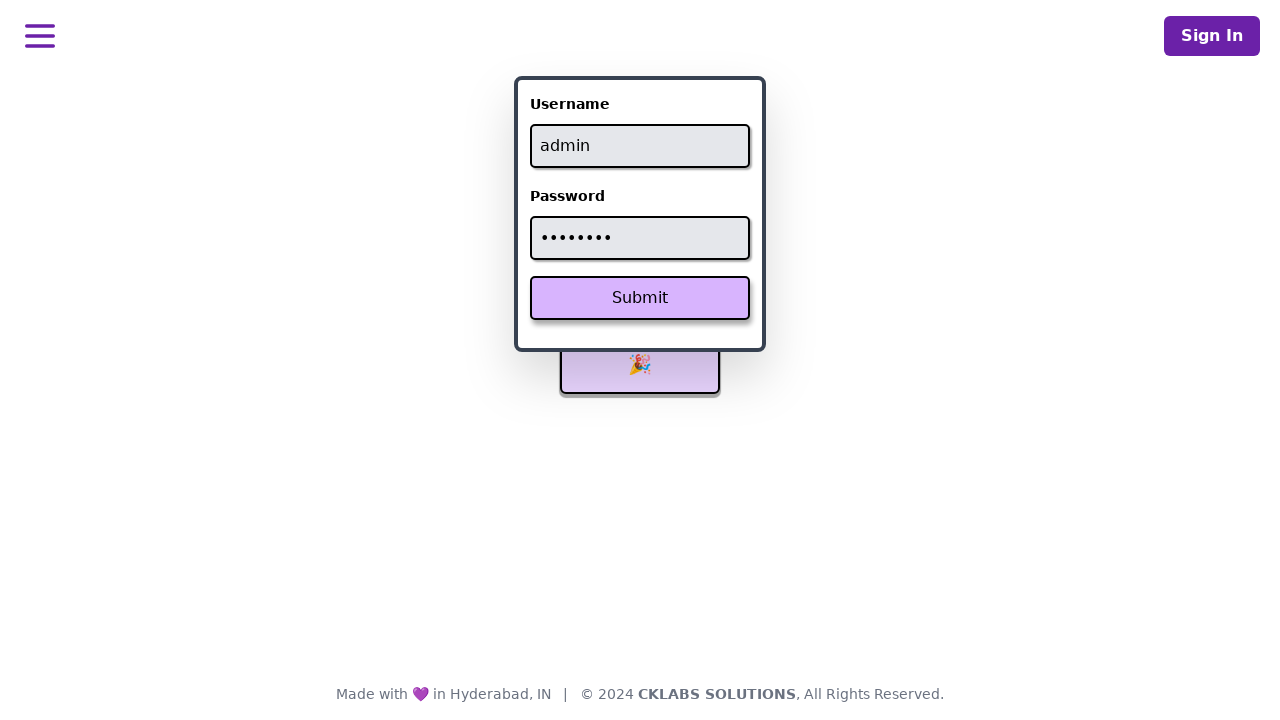

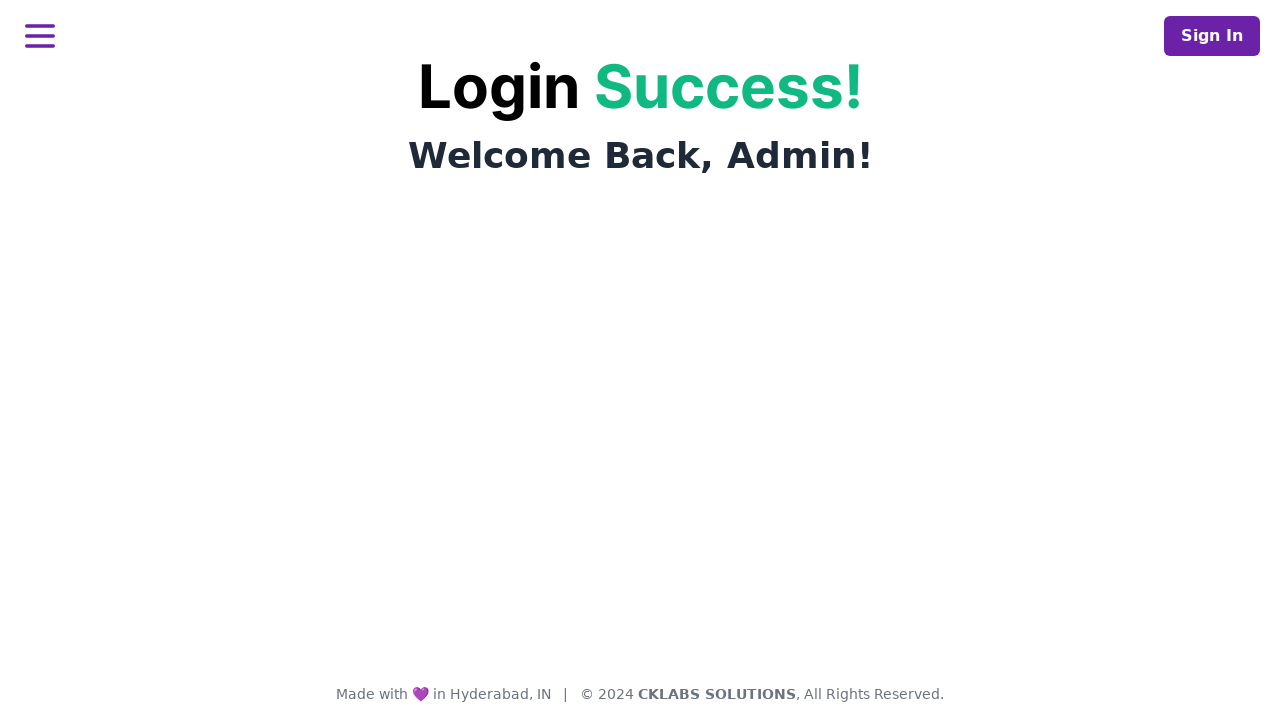